Tests drag and drop by offset functionality by dragging element 'box A' to the position of 'box B' using coordinates

Starting URL: https://crossbrowsertesting.github.io/drag-and-drop

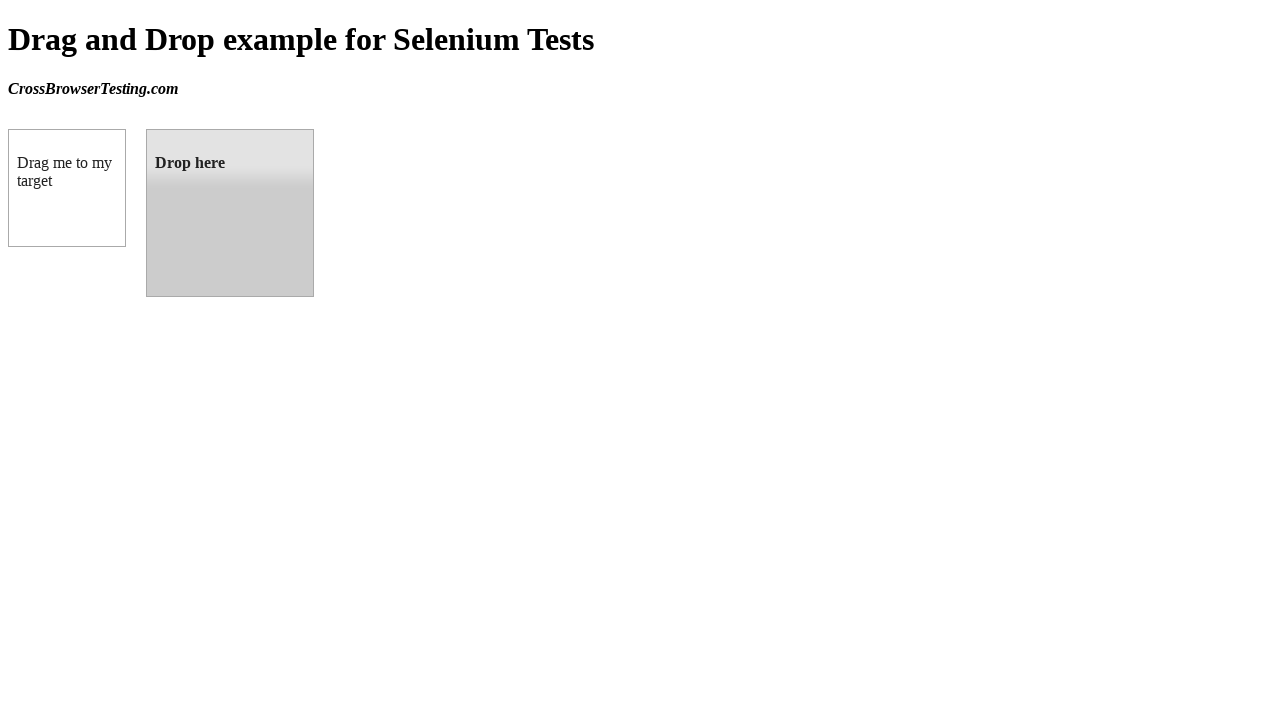

Located box A (draggable element)
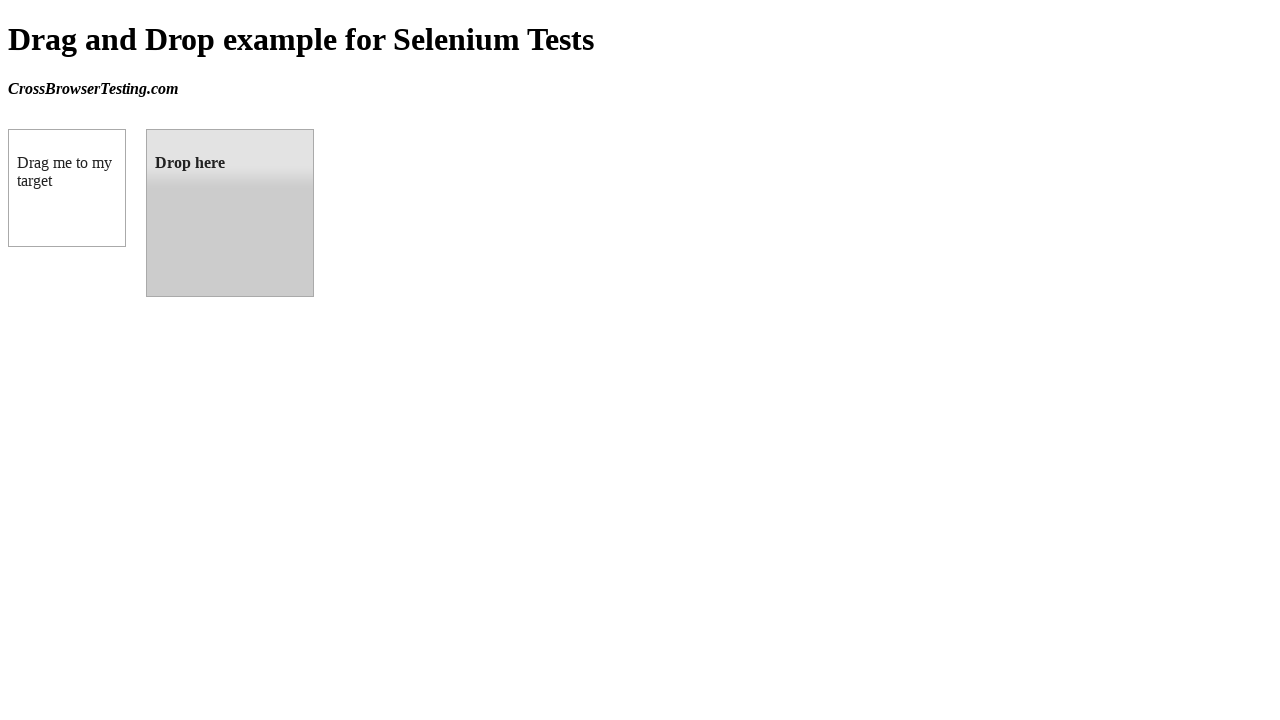

Located box B (droppable element)
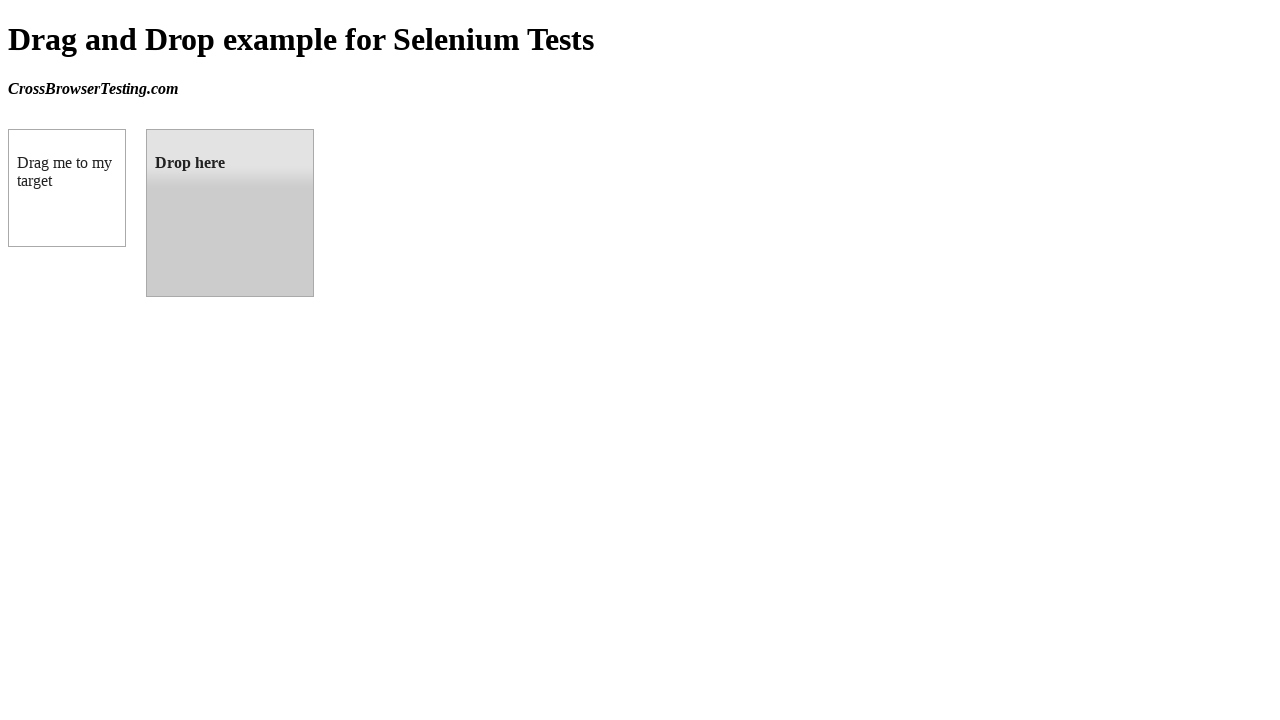

Retrieved bounding box coordinates of box B
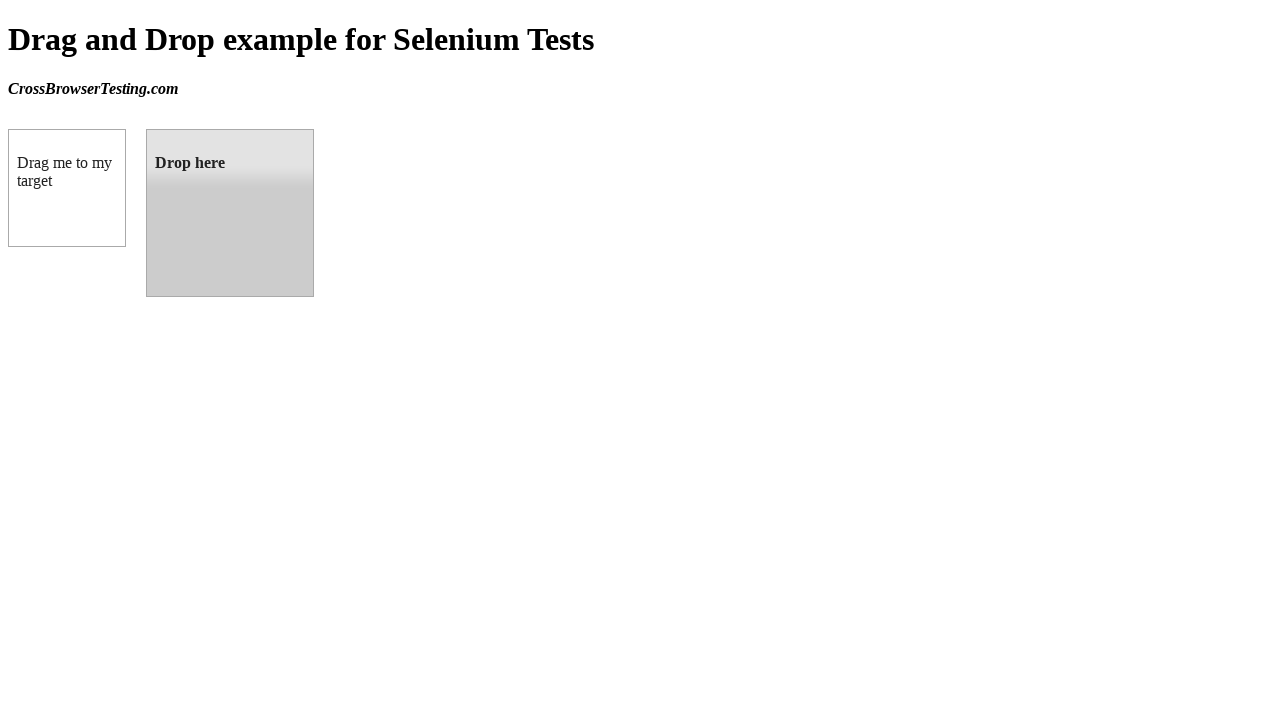

Dragged box A to box B position using drag_to method at (230, 213)
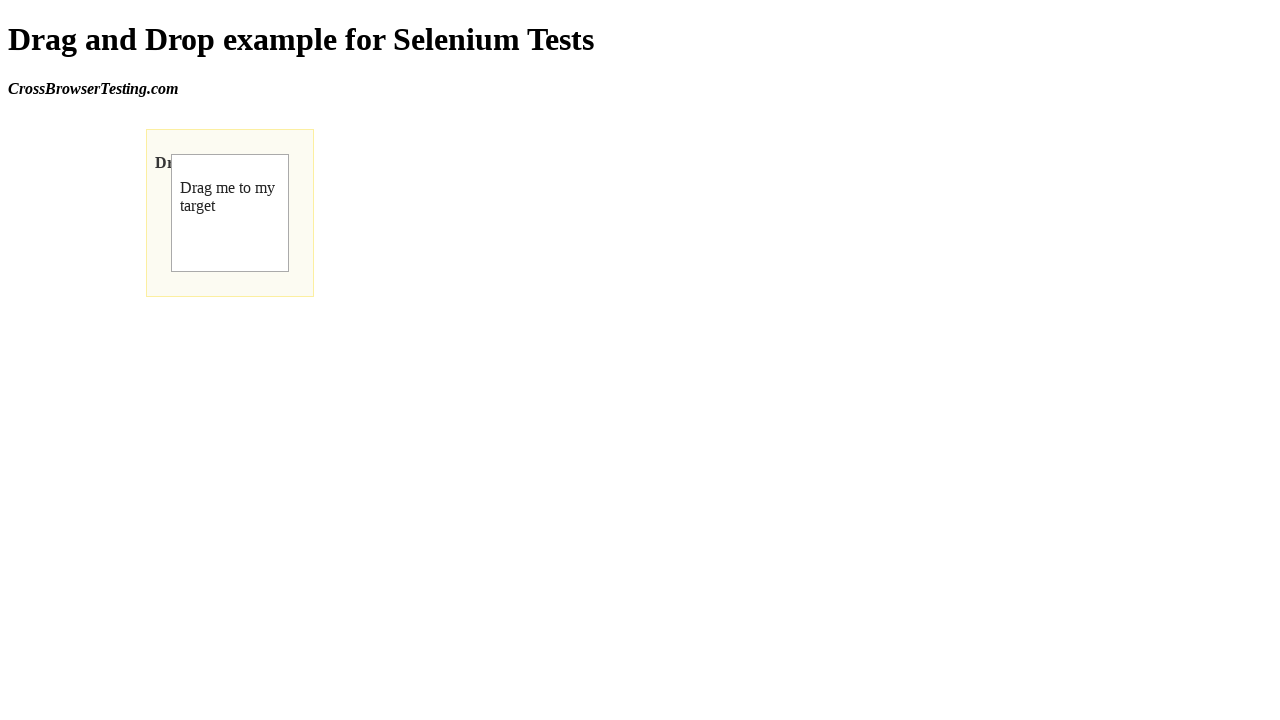

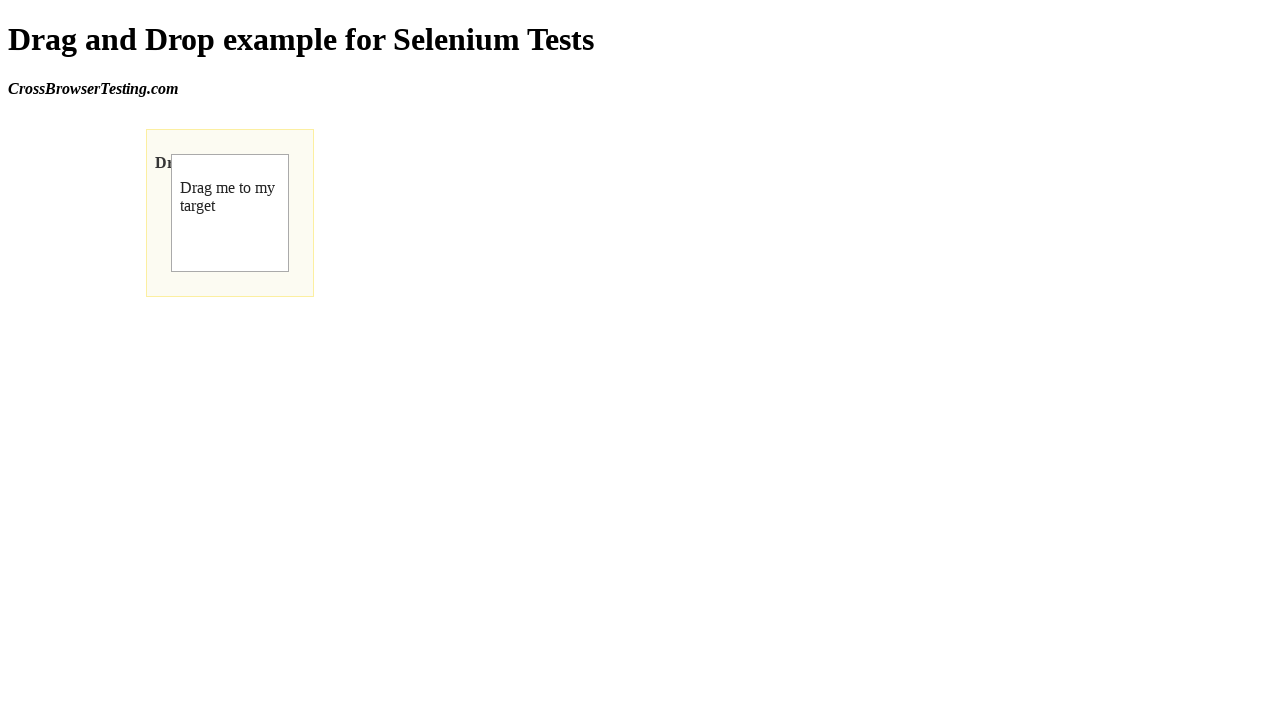